Tests that clicking the services link in the left menu navigates to the services page

Starting URL: https://parabank.parasoft.com/

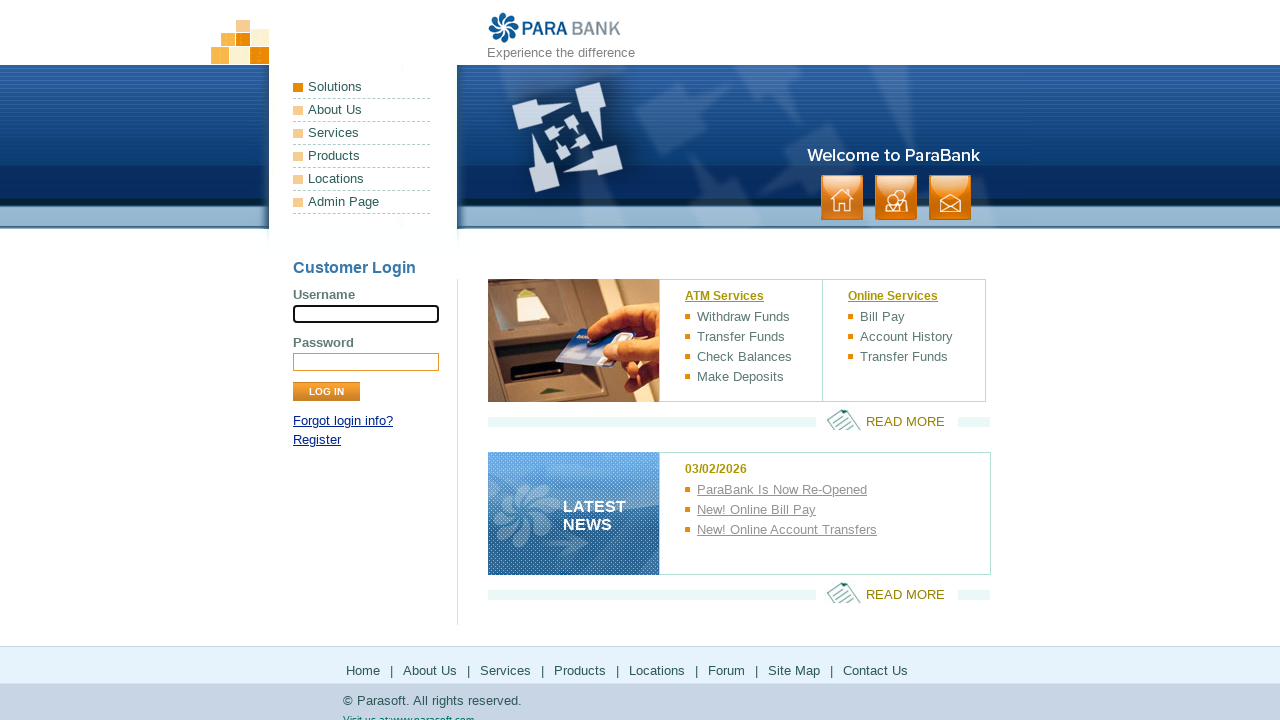

Clicked services link in left menu at (362, 133) on .leftmenu > li:nth-child(3) > a:nth-child(1)
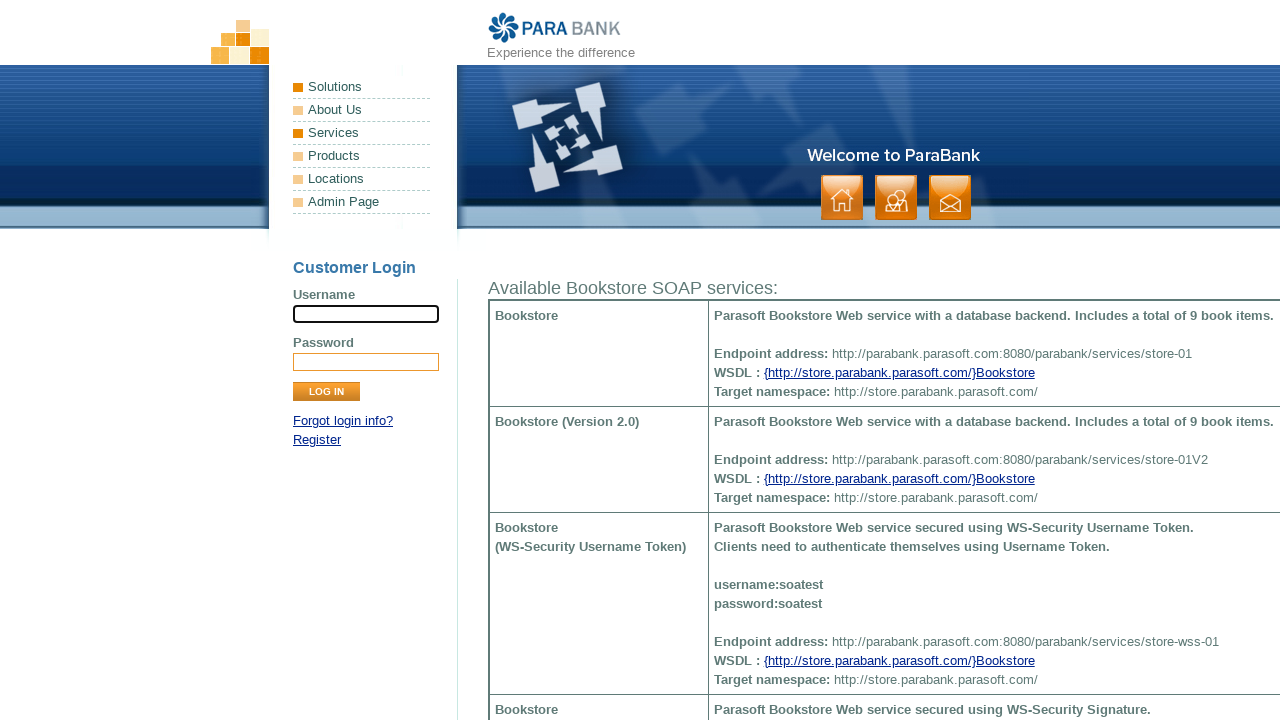

Navigation to services page completed
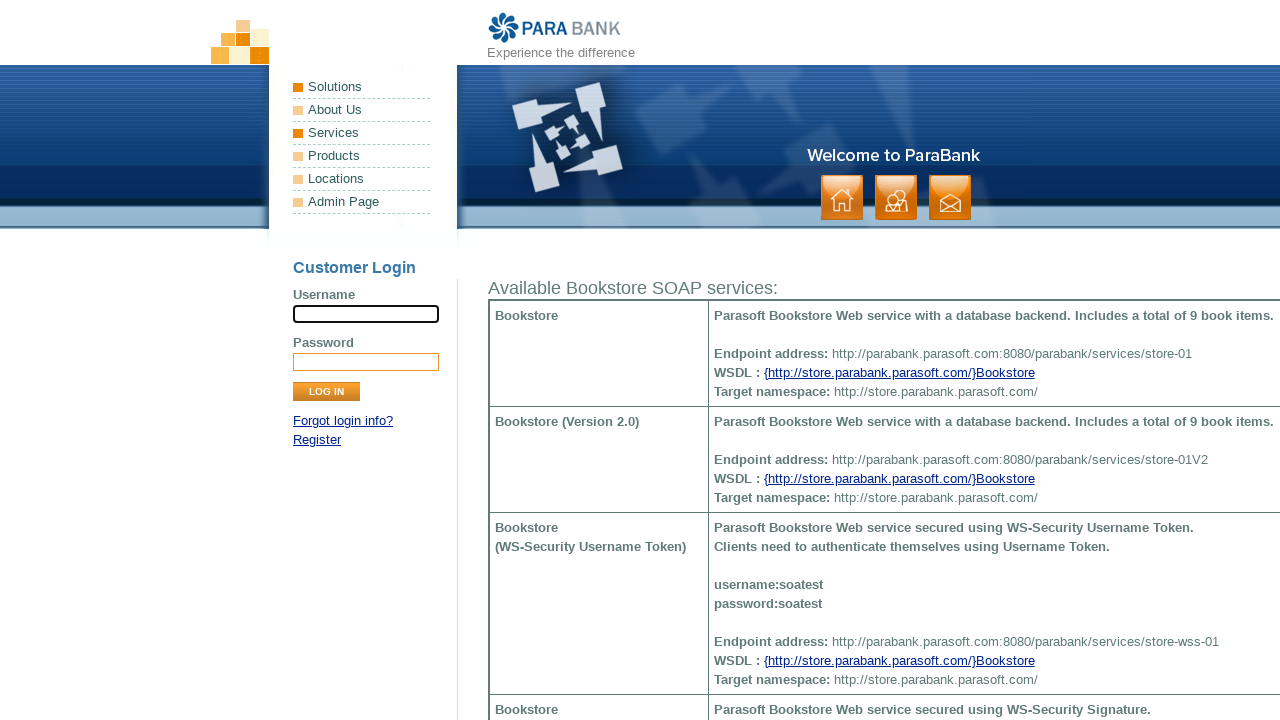

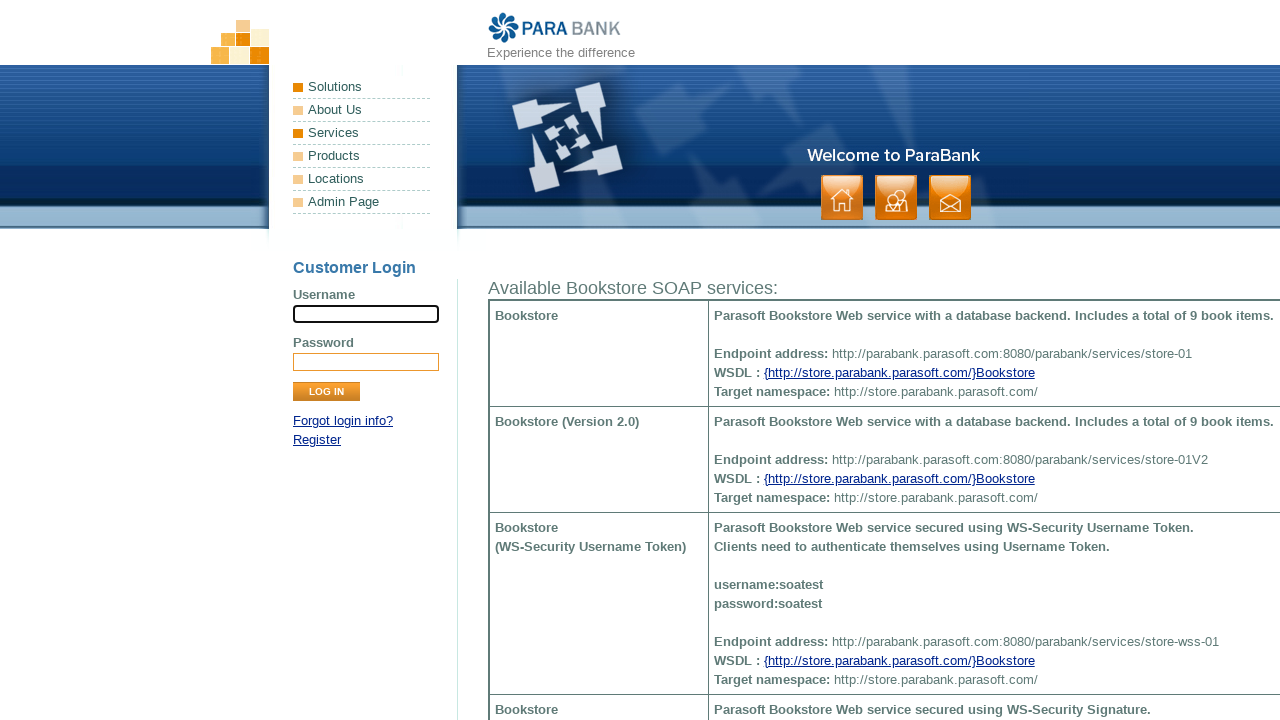